Navigates to Forklog news page and verifies that news items are displayed by locating the first news article link.

Starting URL: https://forklog.com/news

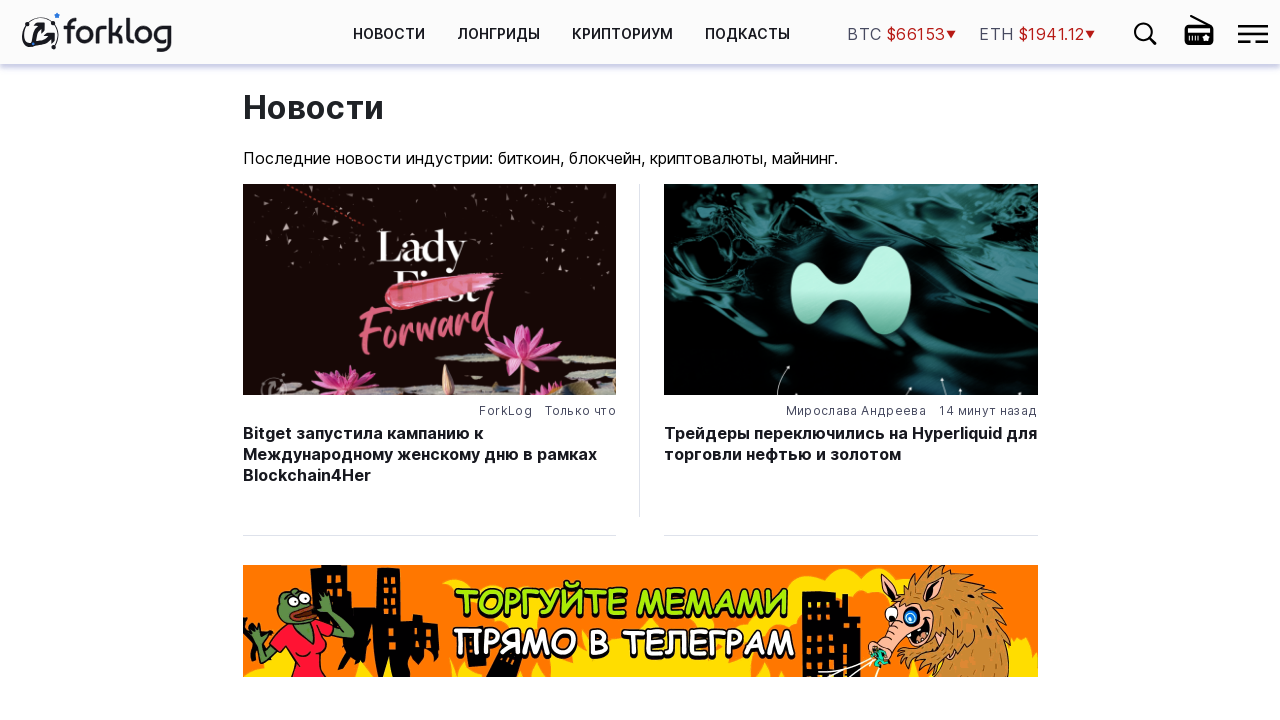

Waited for first news article selector to load (timeout: 10000ms)
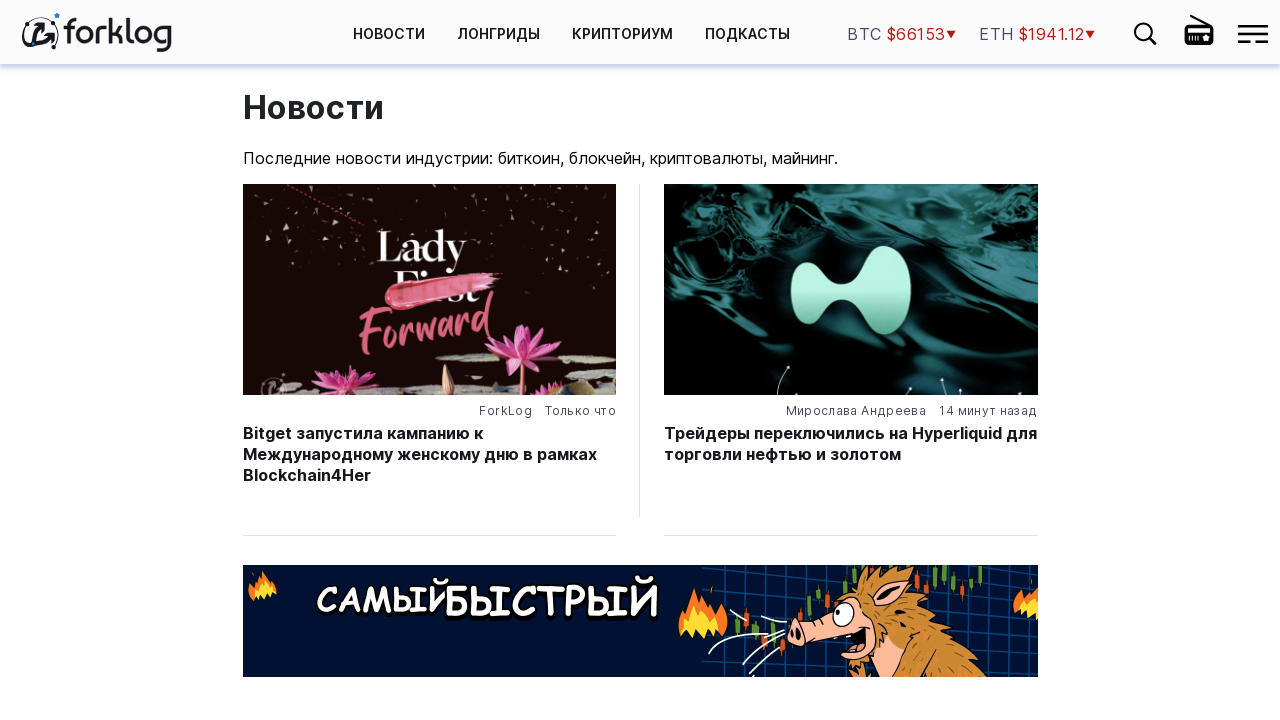

Located first news article element
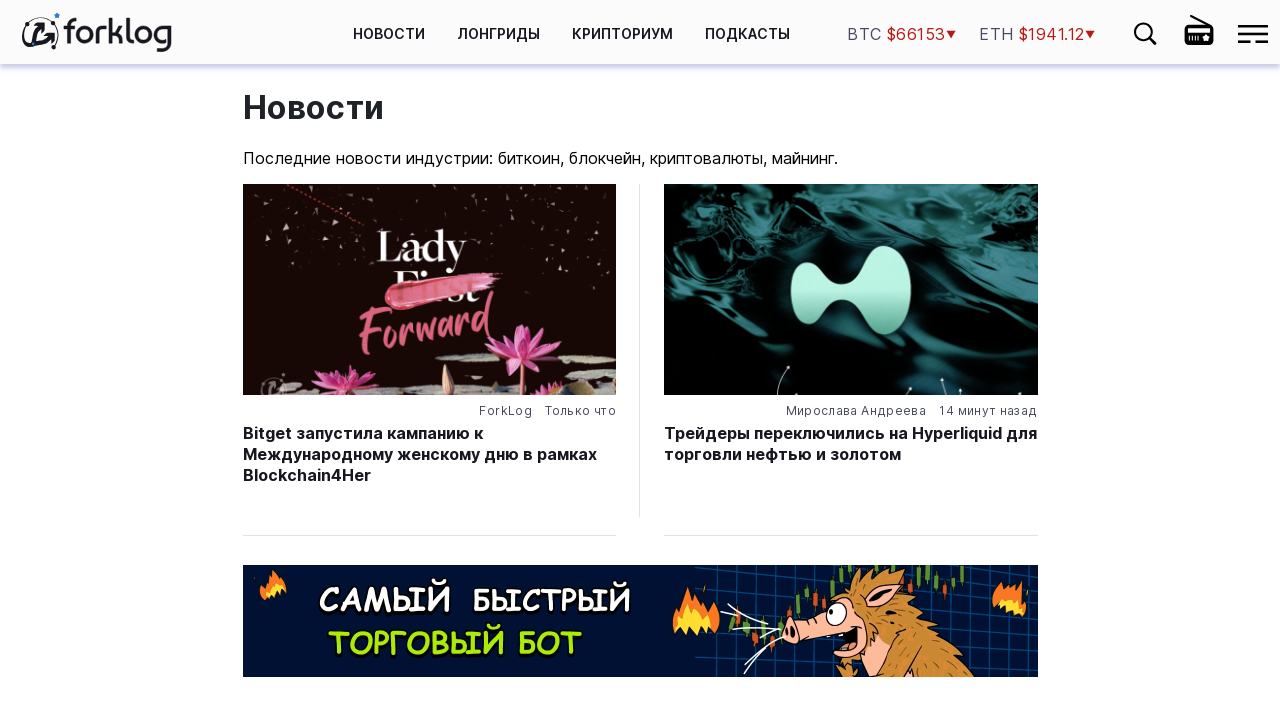

Verified first news article is visible
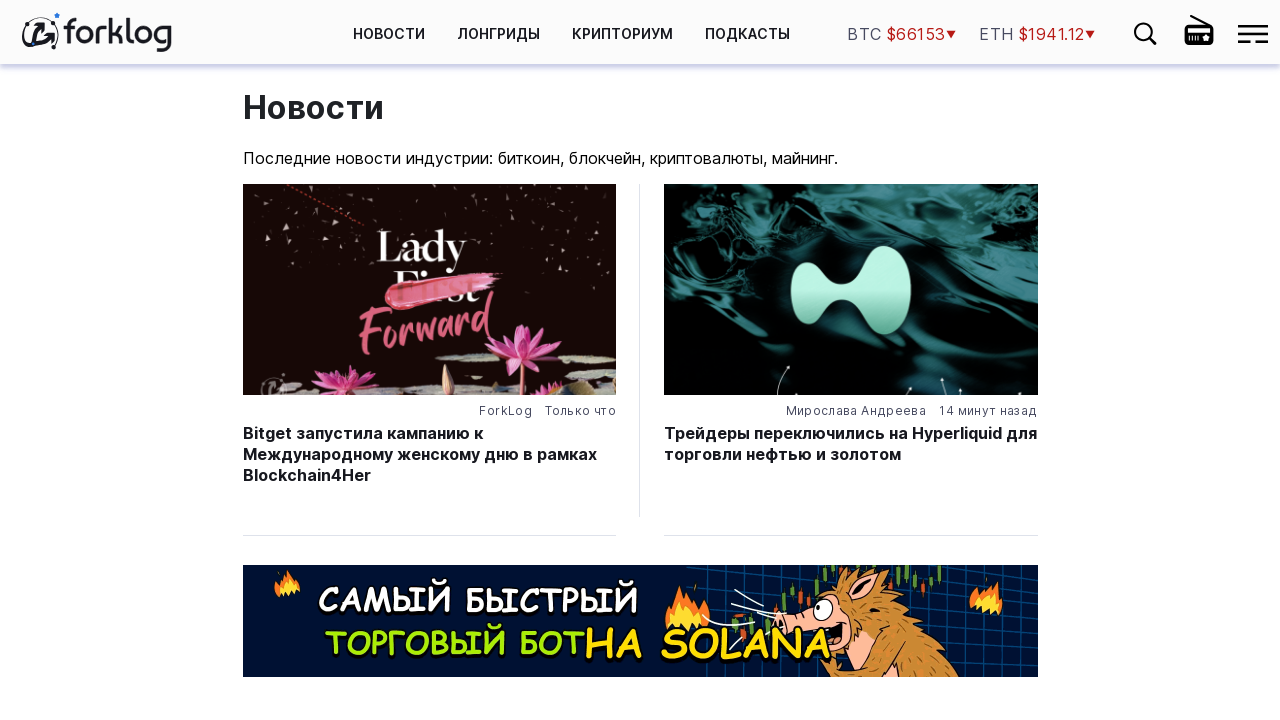

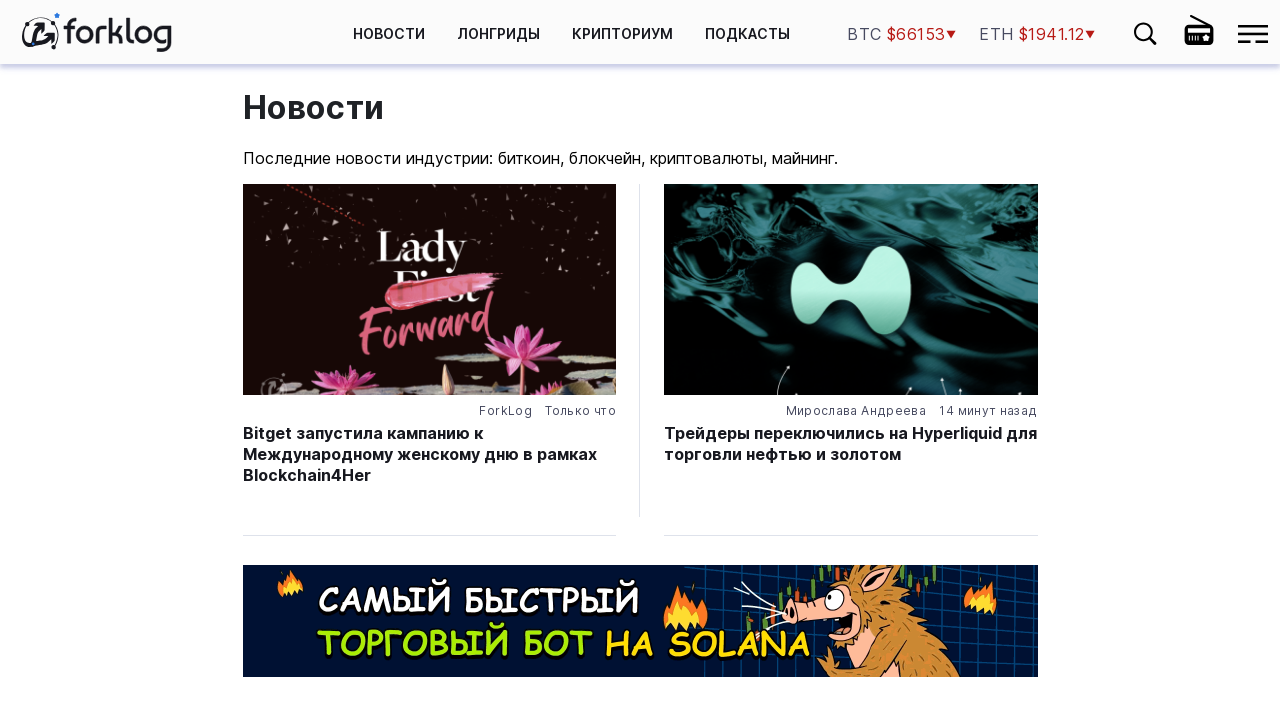